Tests navigation menu interaction by hovering over the "Add-ons" menu item and clicking on the "SpicePlus" submenu option

Starting URL: https://www.spicejet.com/

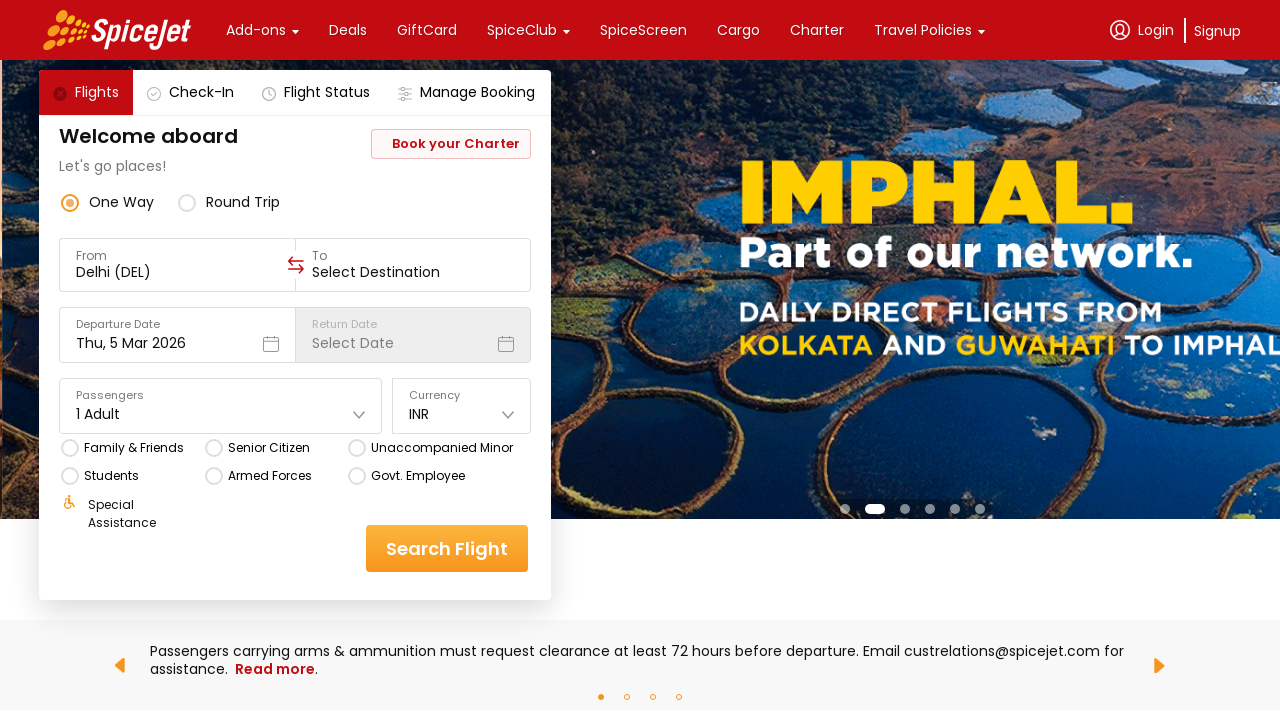

Hovered over the 'Add-ons' menu item at (256, 30) on xpath=//div[text()='Add-ons']
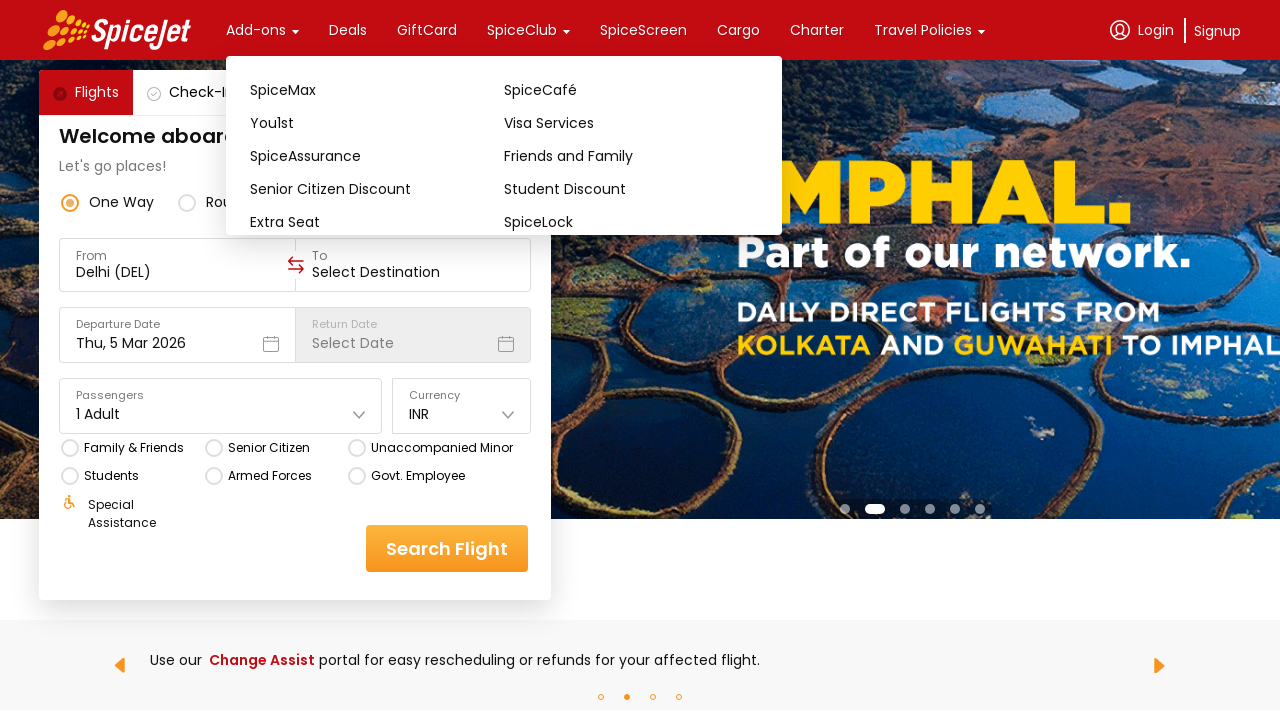

Clicked on the 'SpicePlus' submenu option at (631, 288) on xpath=//div[text()='SpicePlus']
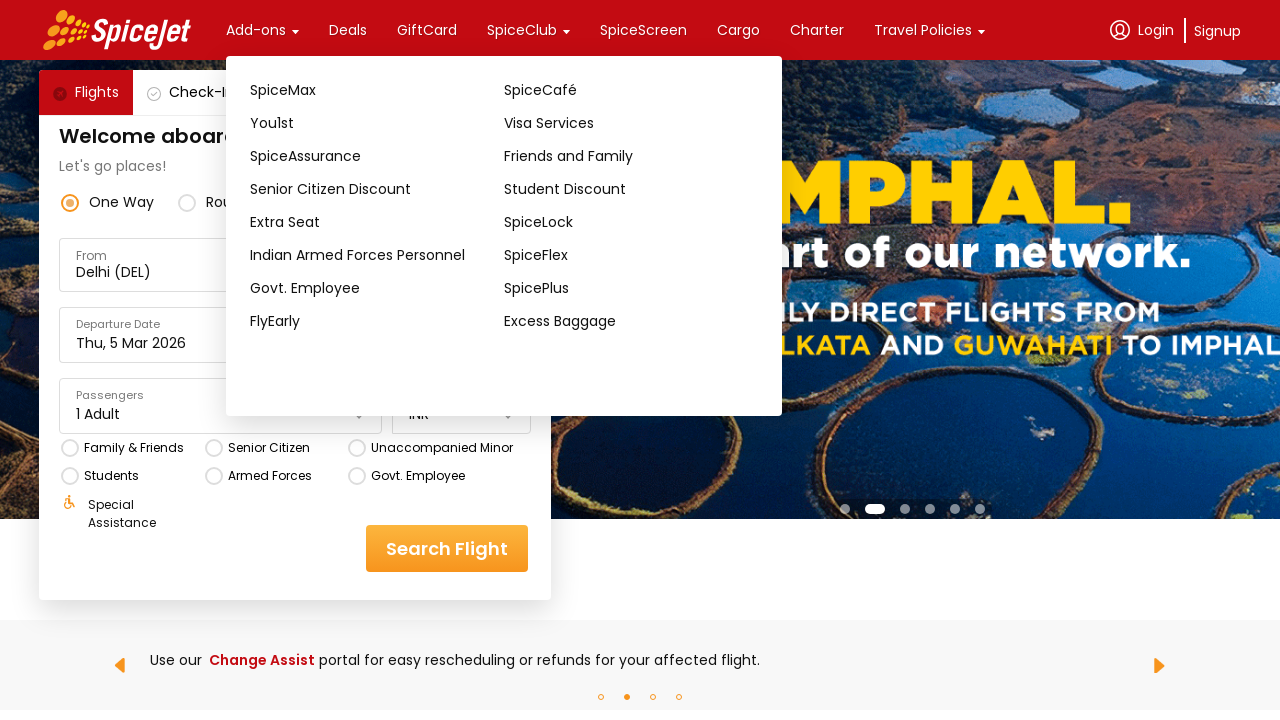

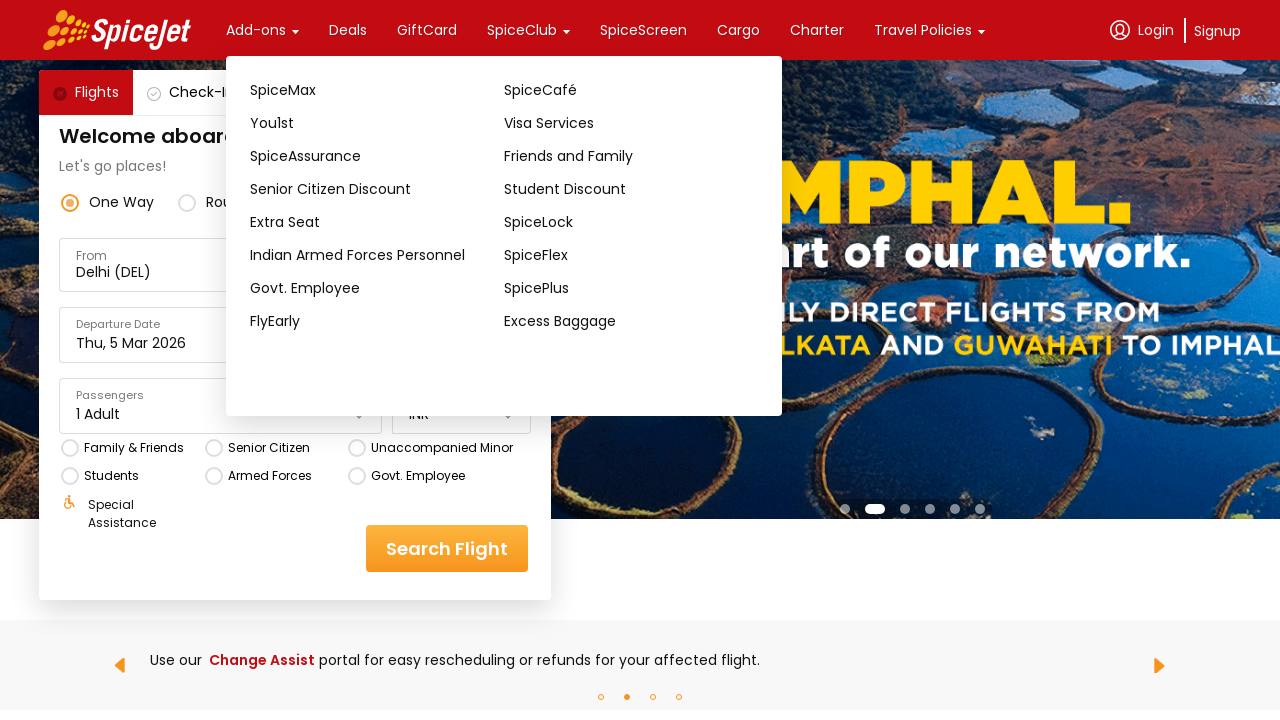